Tests double-clicking a button and verifying that a specific element becomes visible.

Starting URL: http://guinea-pig.webdriver.io/

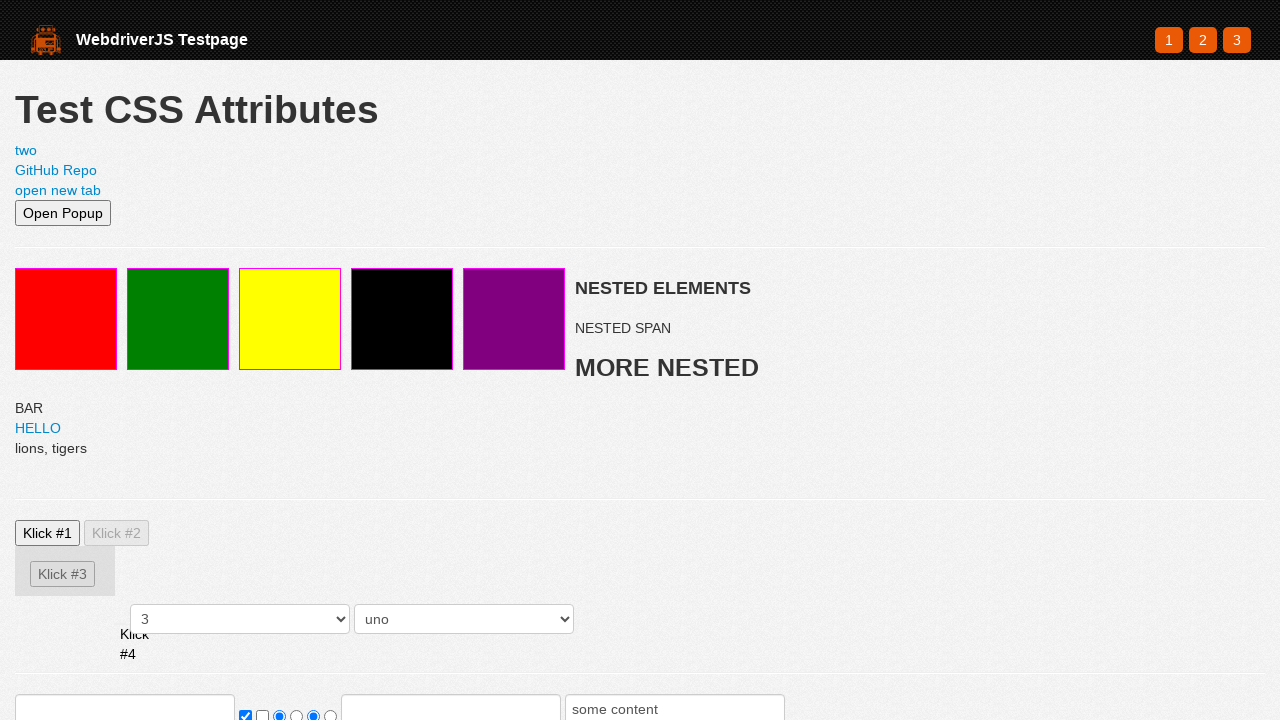

Double-clicked the button with class 'btn1' at (48, 533) on .btn1
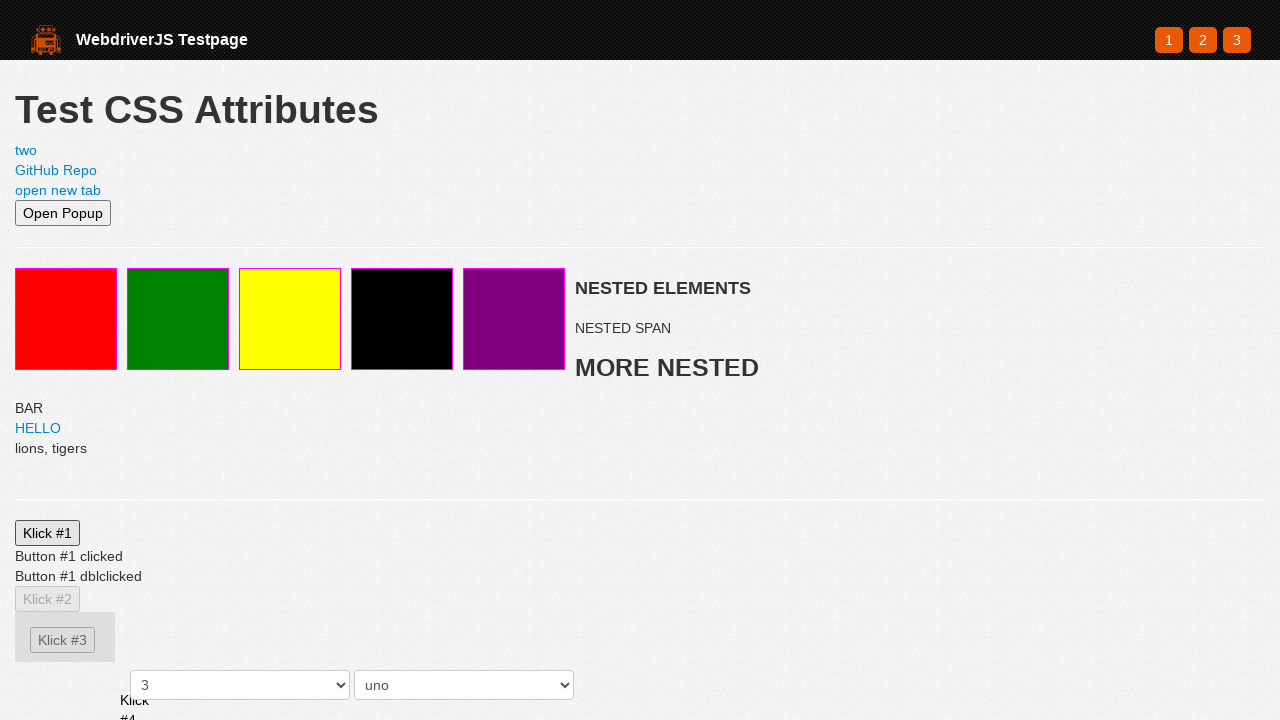

Verified that the double-click indicator element became visible
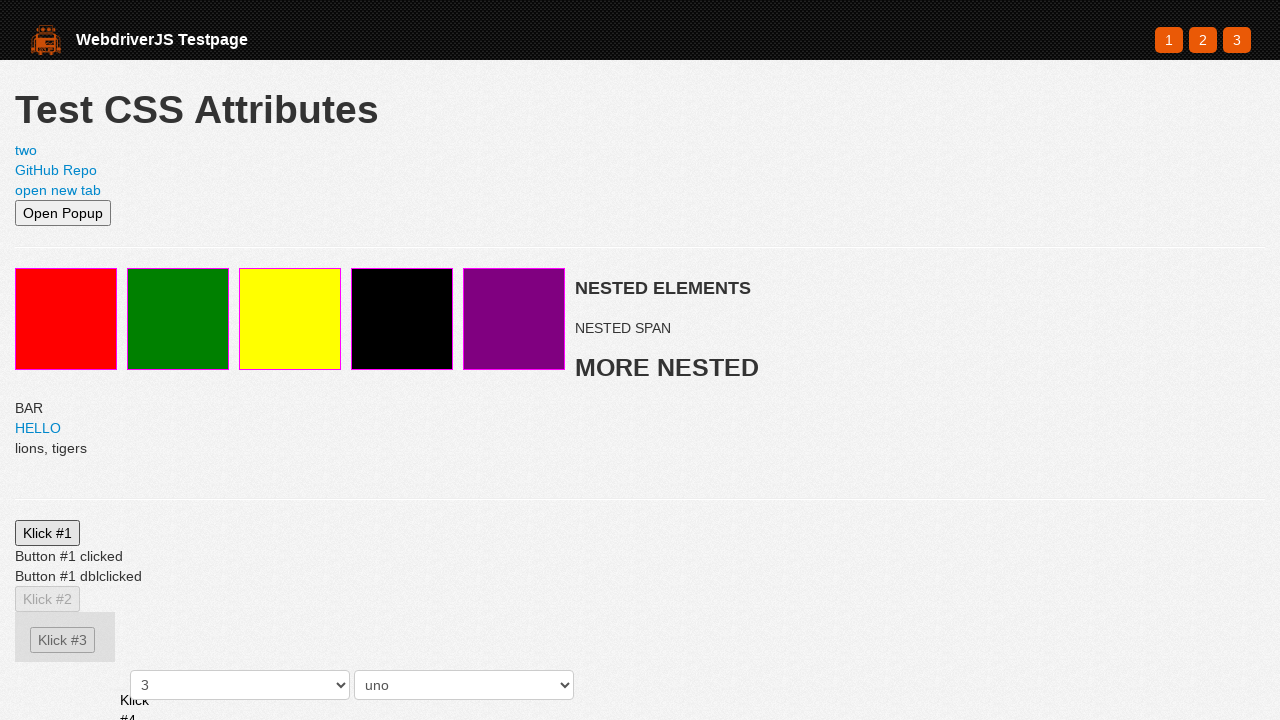

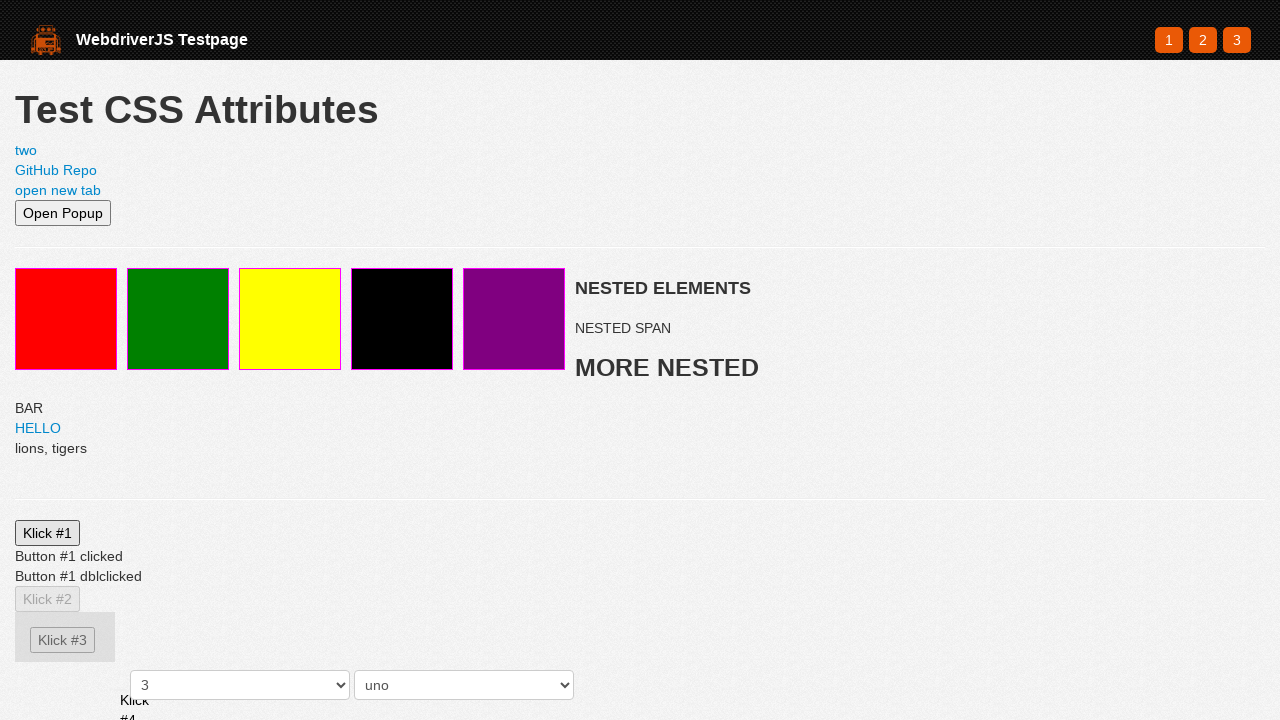